Tests a registration form by filling out various fields including personal information, skills, languages, date of birth, and password, then submitting the form

Starting URL: https://demo.automationtesting.in/Register.html

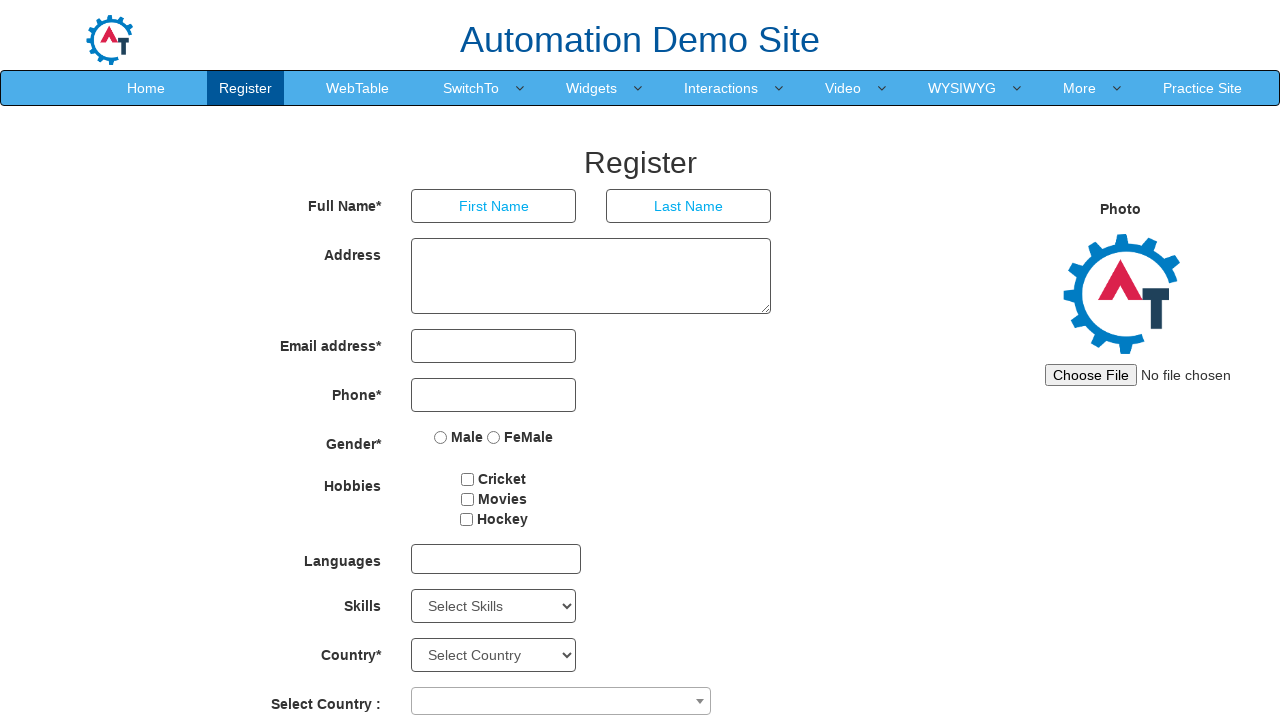

Filled First Name field with 'Ritika' on input[placeholder='First Name']
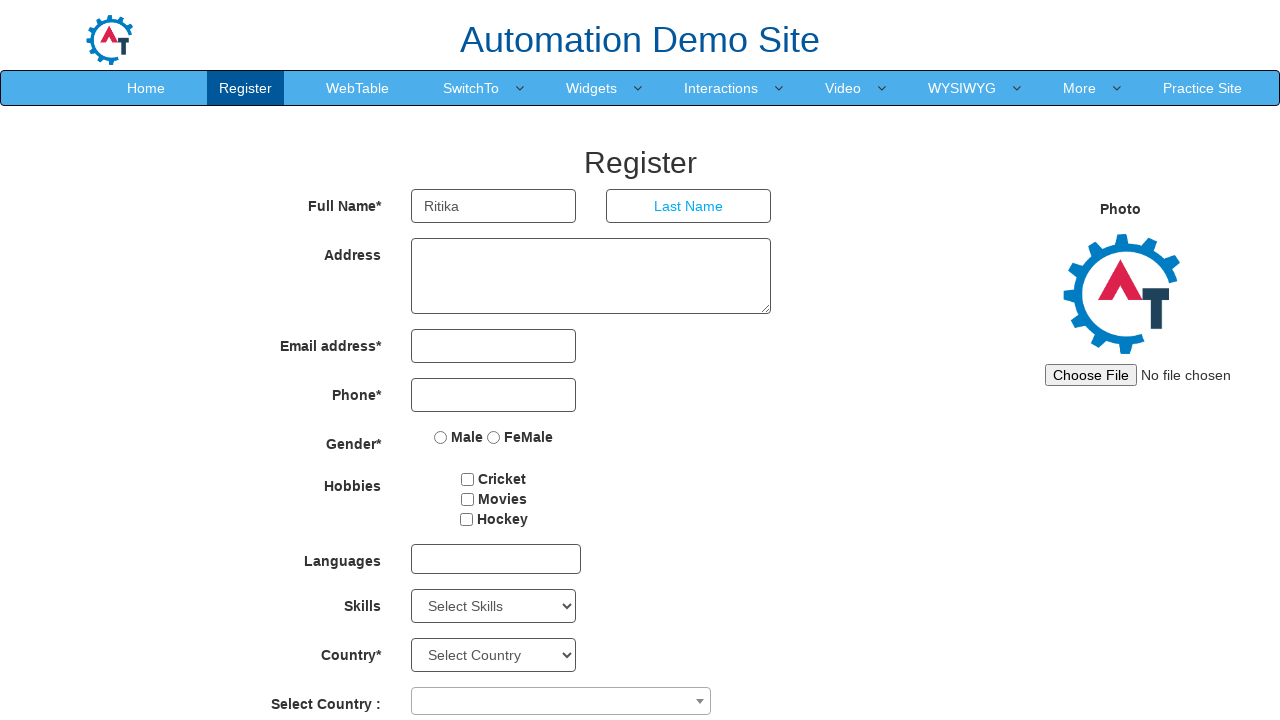

Filled Last Name field with 'Mallik' on input[placeholder='Last Name']
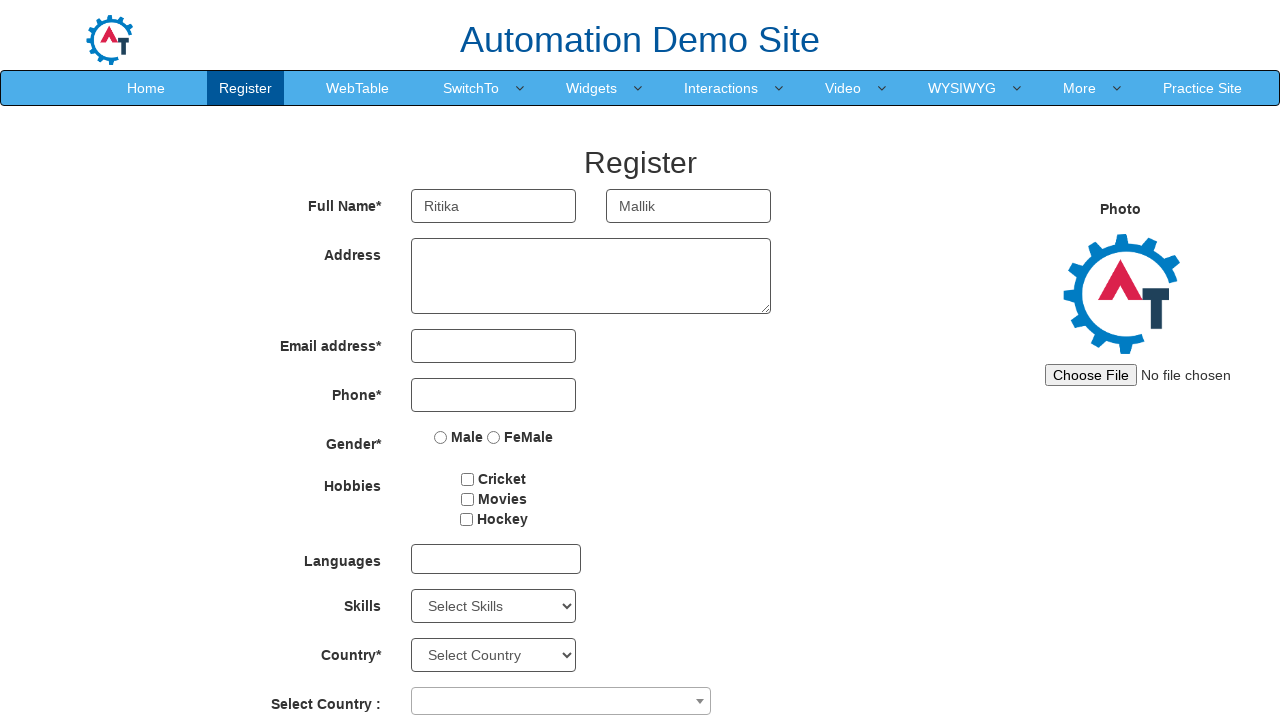

Filled address field with 'Delhi' on textarea[rows='3']
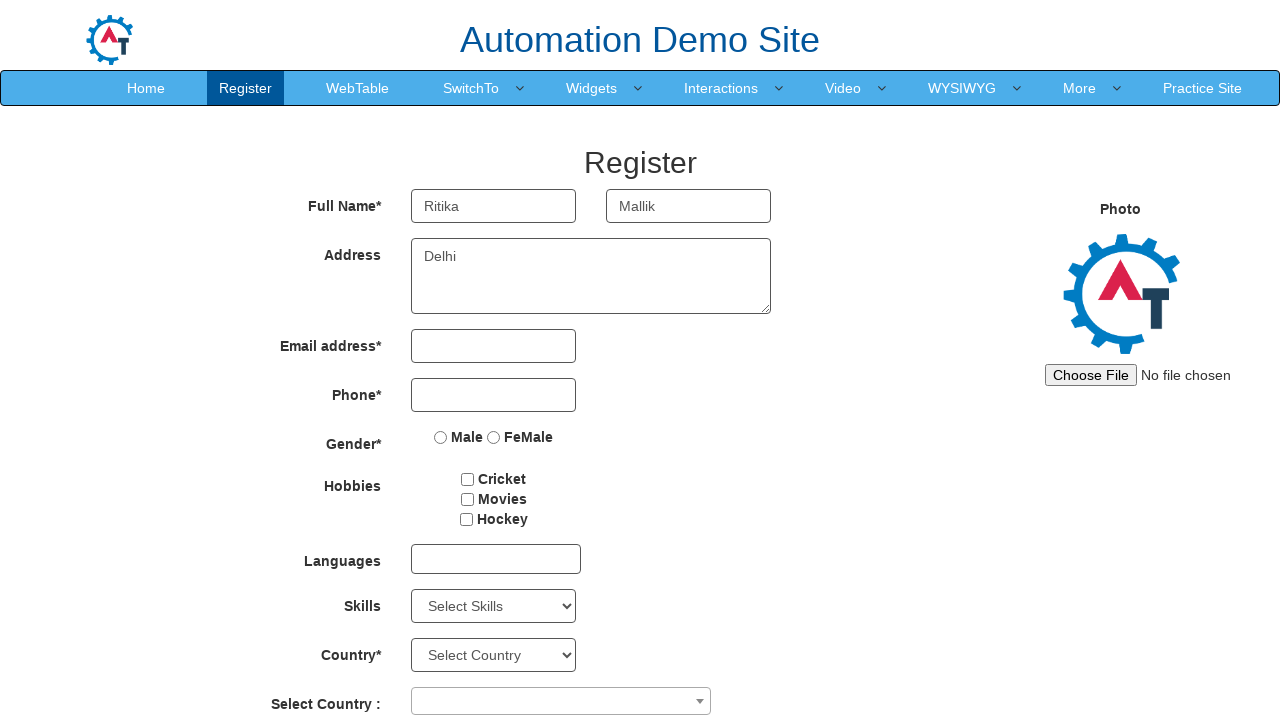

Filled email field with 'ritika.mallik@tothenew.com' on input[type='email']
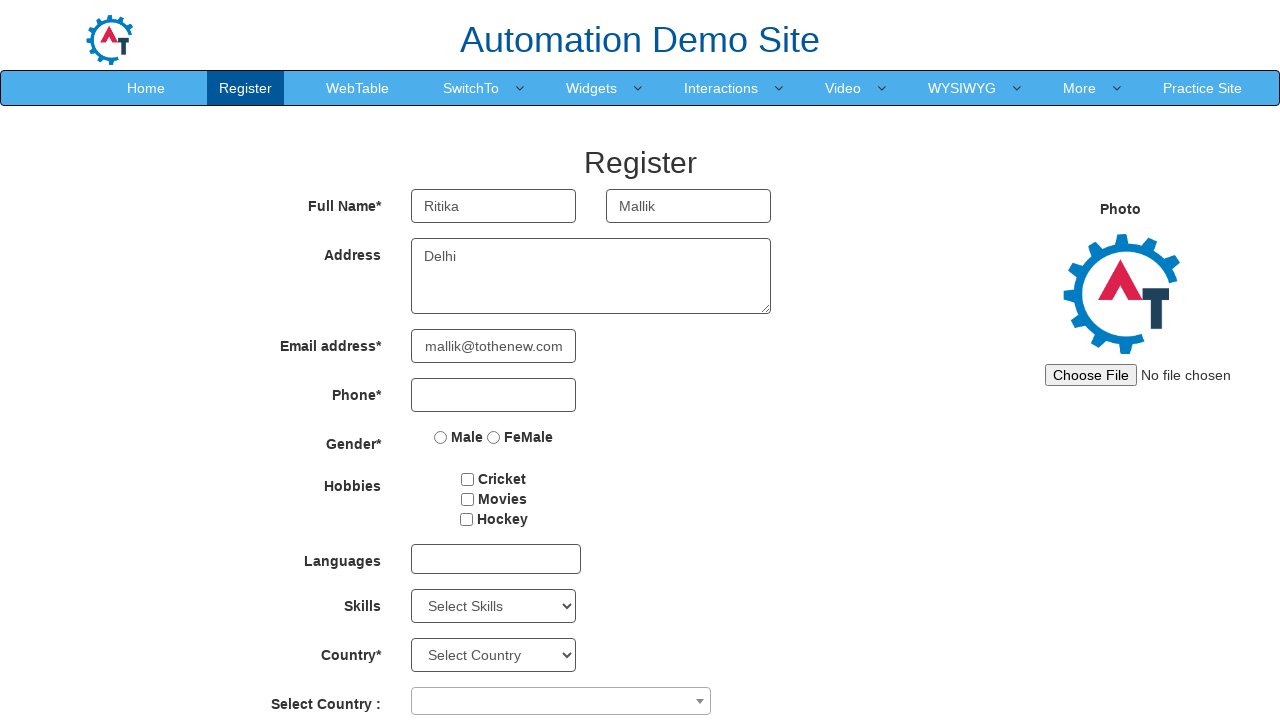

Filled phone number field with '9811948924' on input[type='tel']
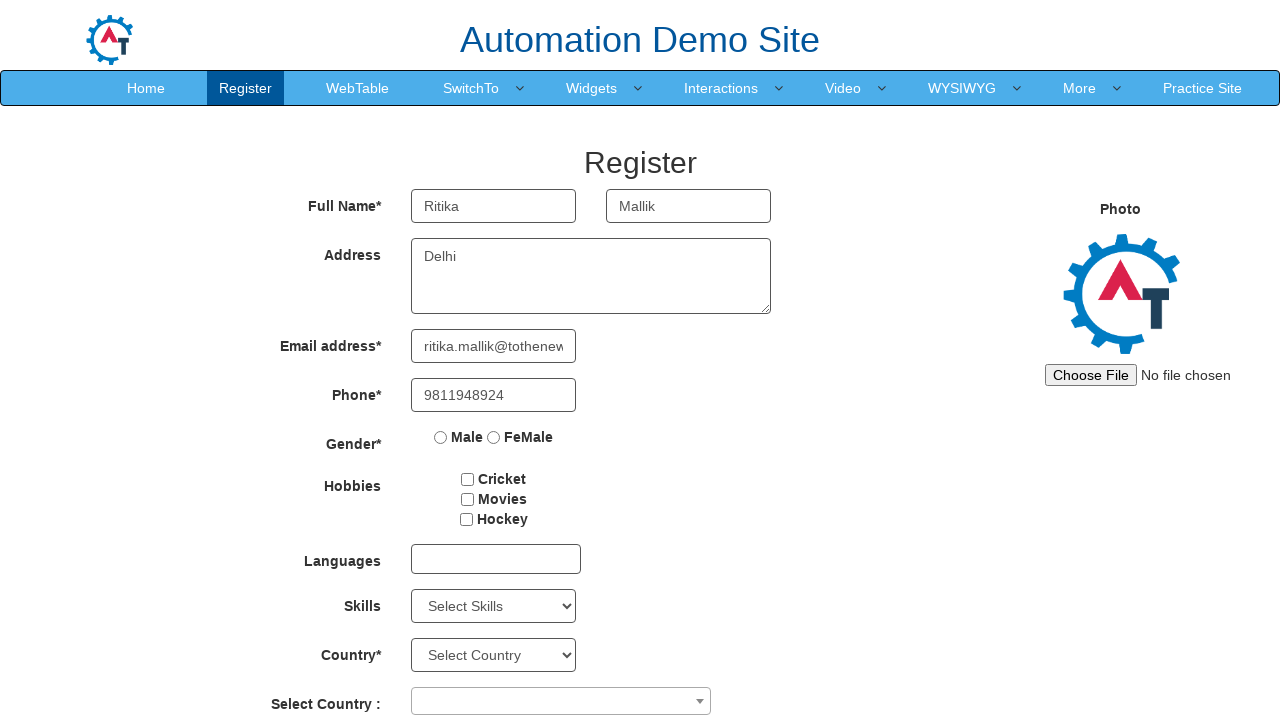

Selected Female gender option at (494, 437) on input[value='FeMale']
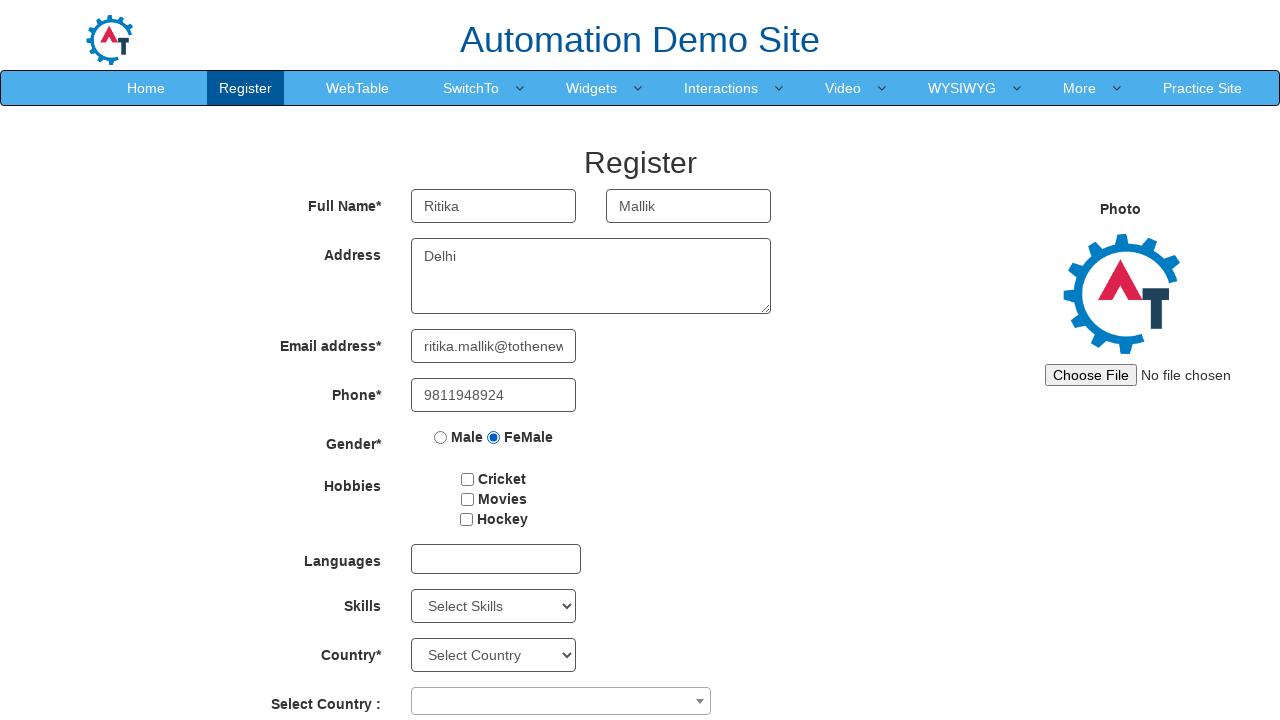

Selected Movies hobby checkbox at (467, 499) on input[value='Movies']
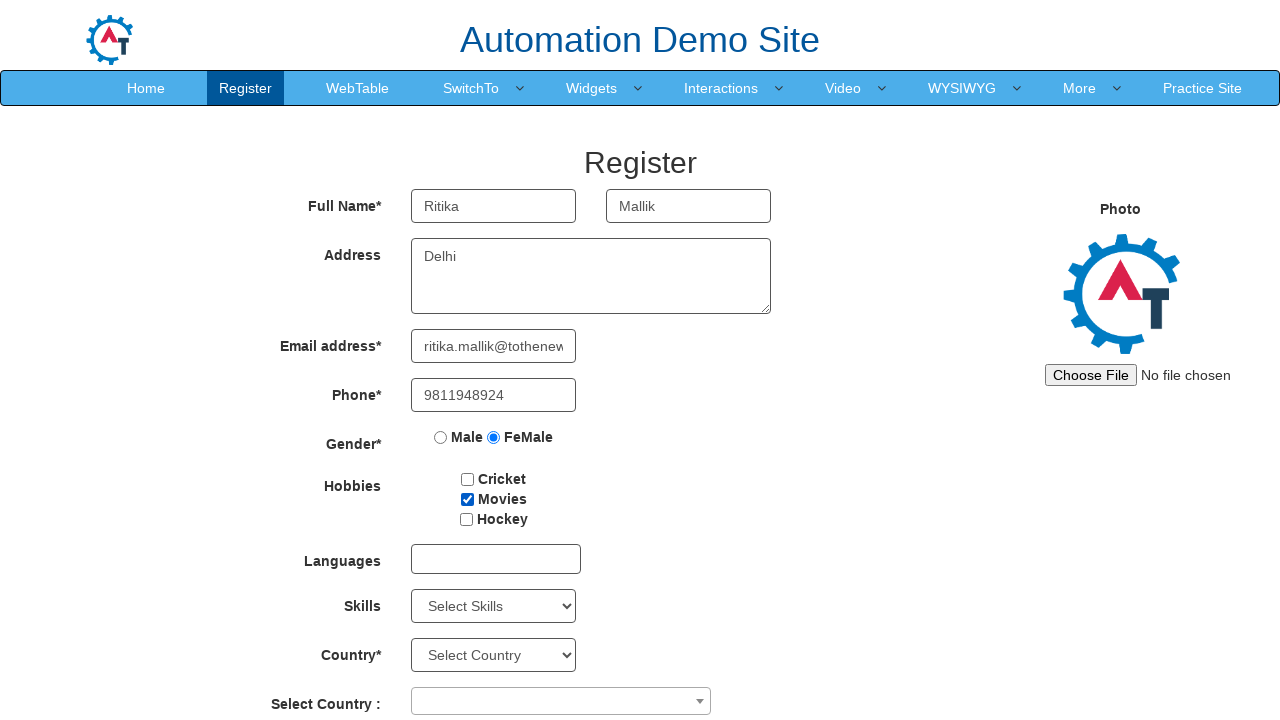

Selected Java from Skills dropdown on select#Skills
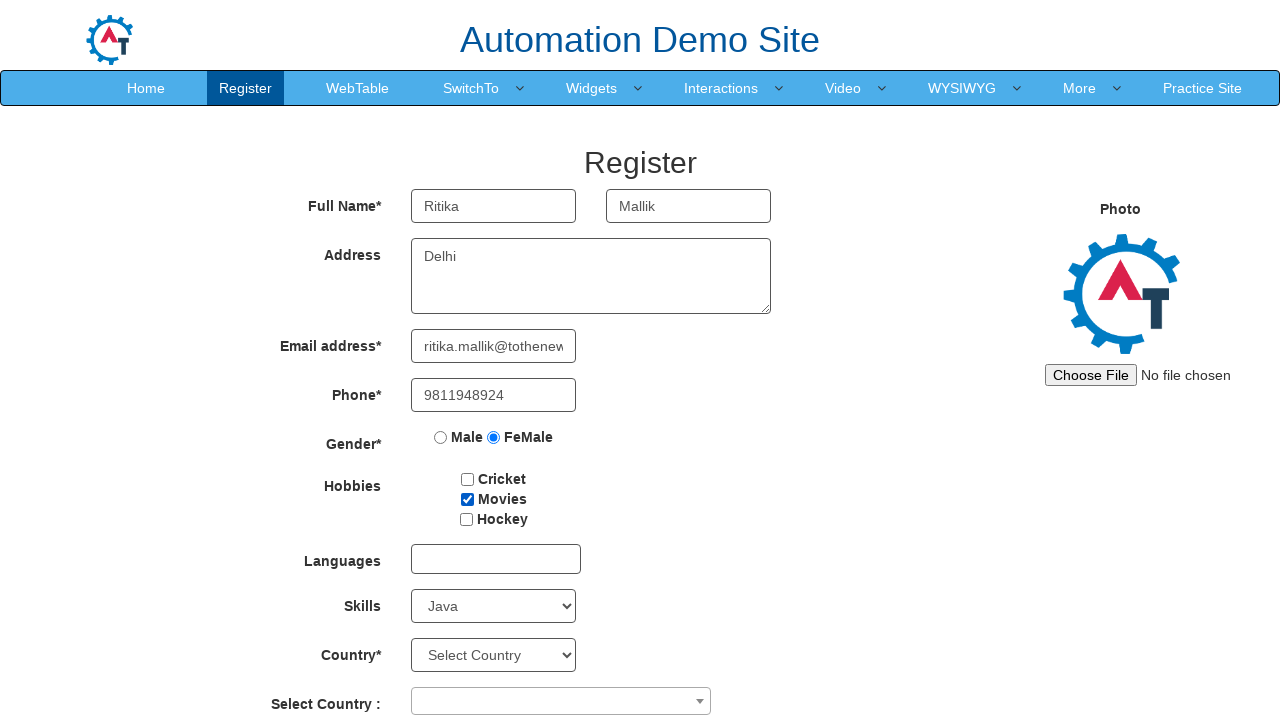

Clicked on image element at (1120, 294) on img#imagetrgt
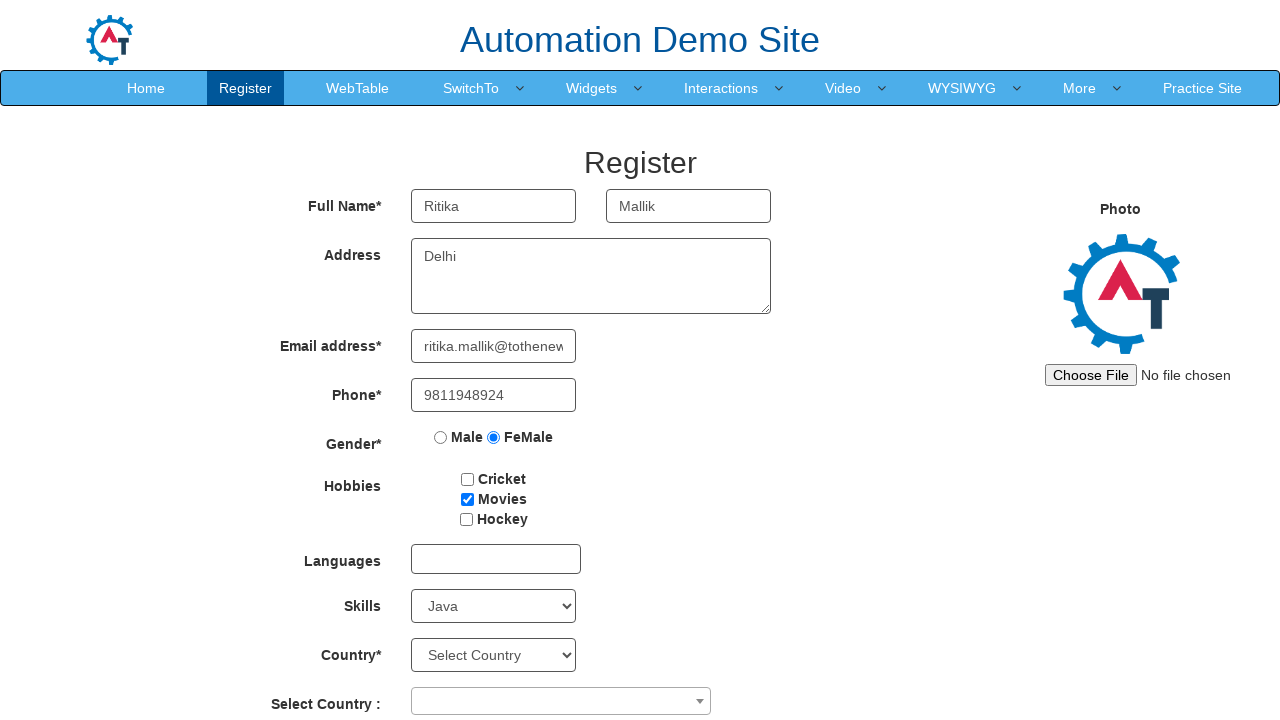

Clicked on languages dropdown at (496, 559) on div#msdd
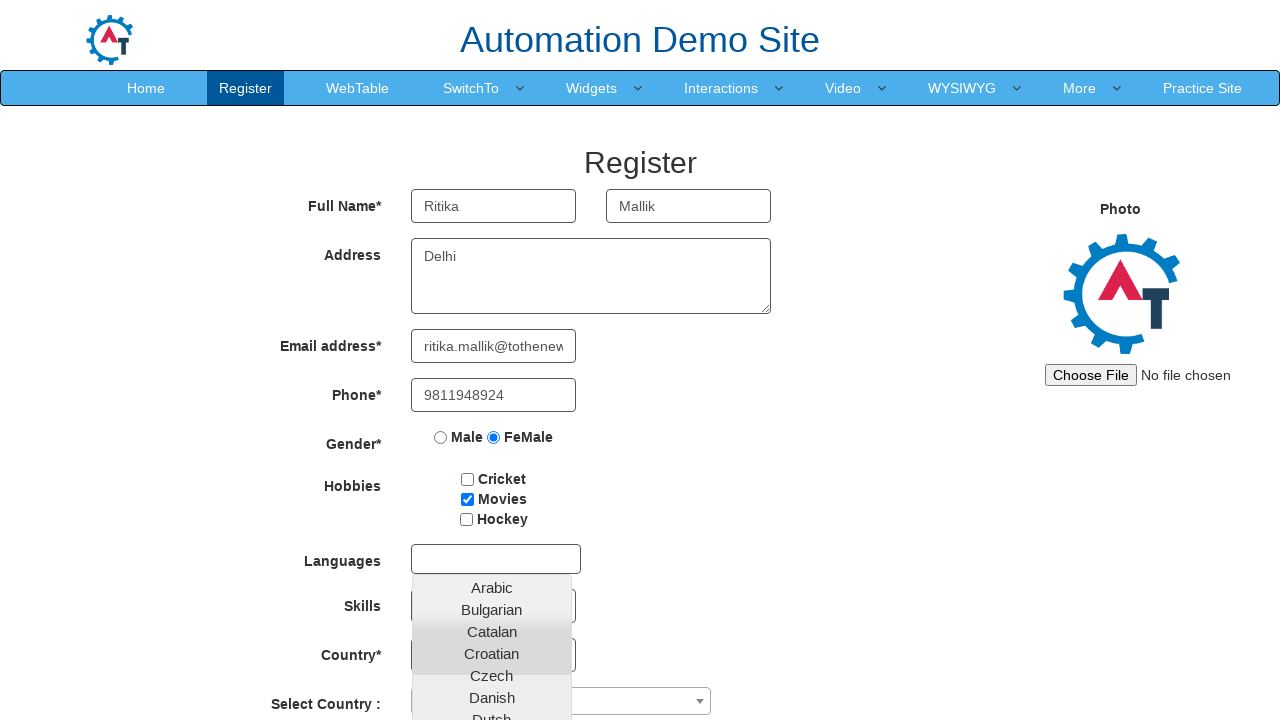

Selected English language at (492, 457) on a:text('English')
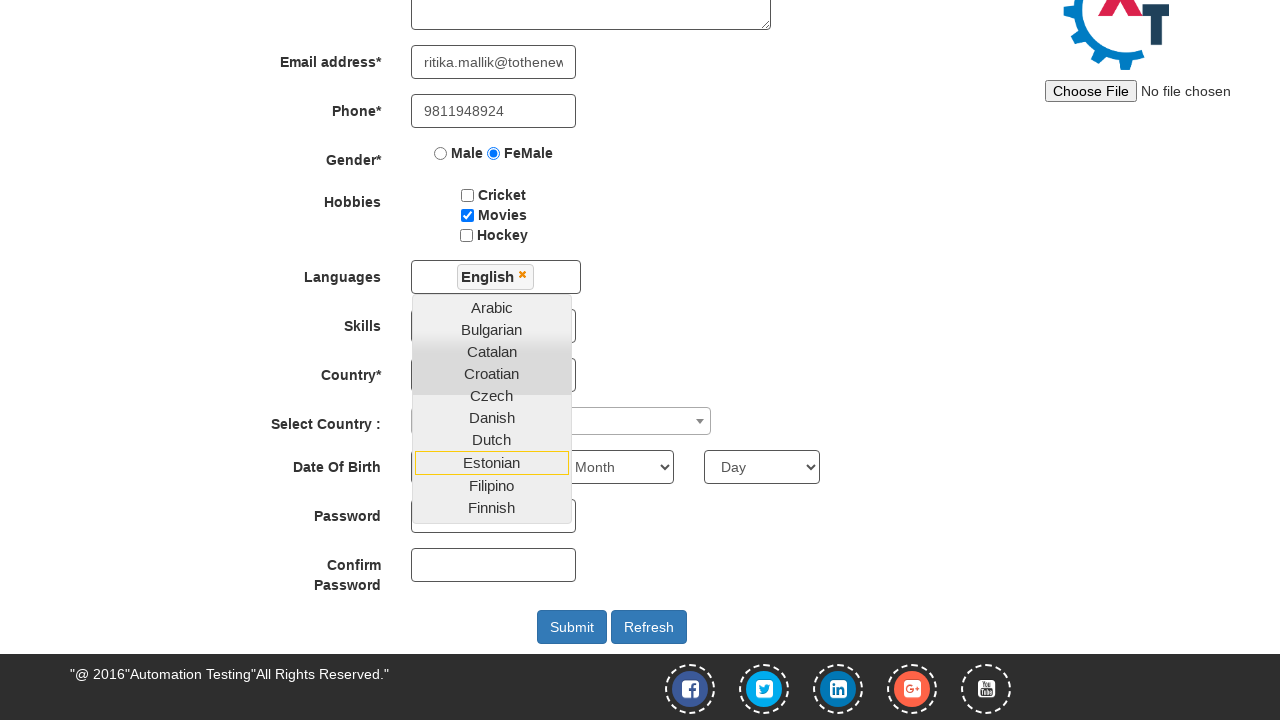

Selected Hindi language at (492, 408) on a:text('Hindi')
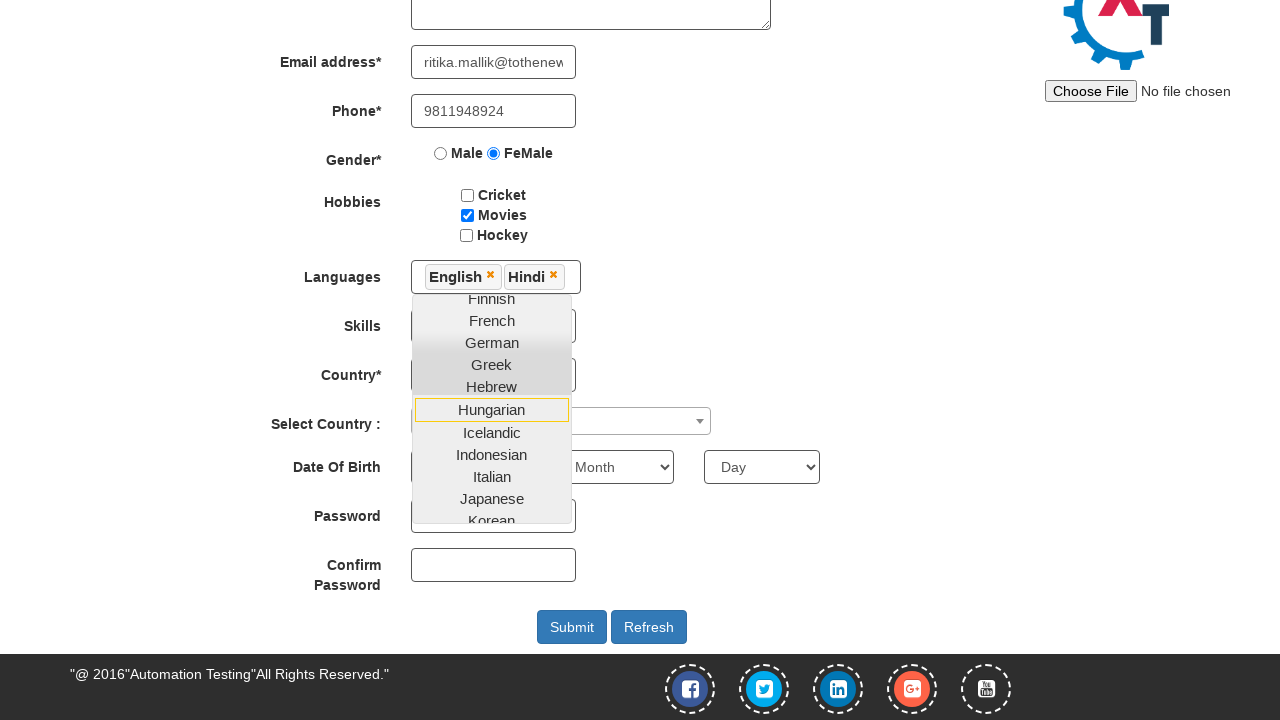

Selected year 2001 for date of birth on select#yearbox
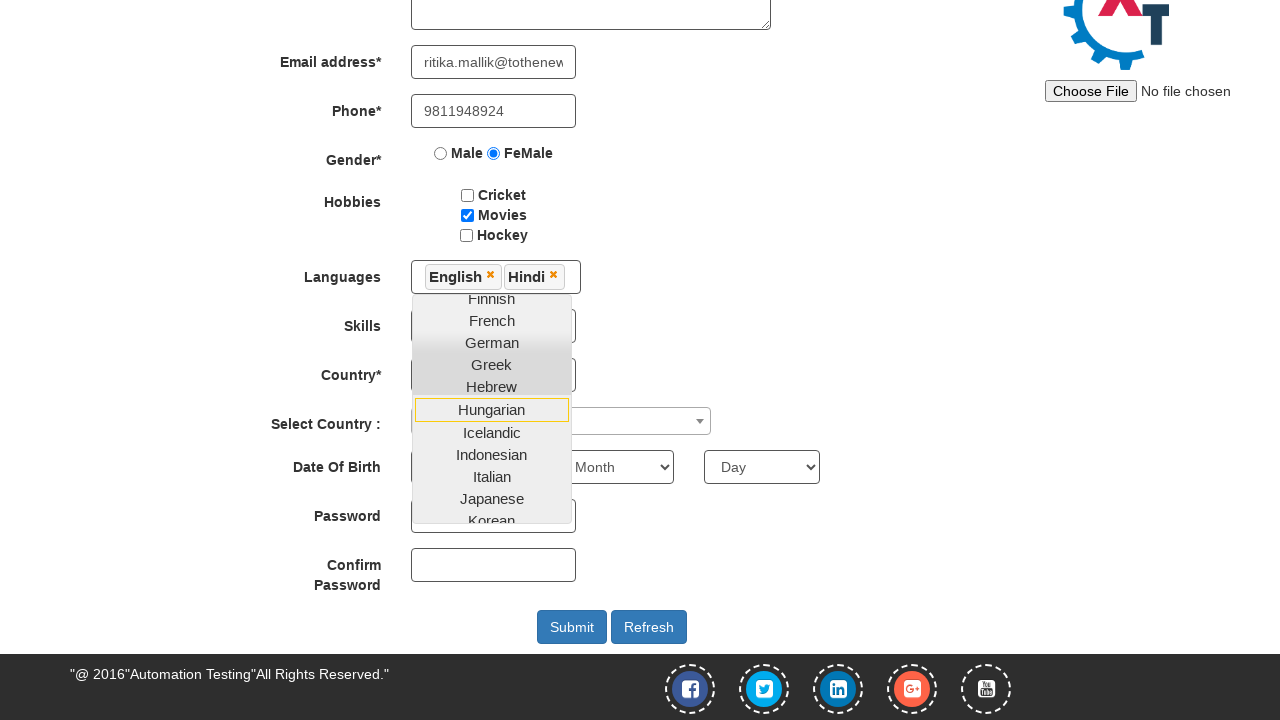

Selected January for date of birth month on select[placeholder='Month']
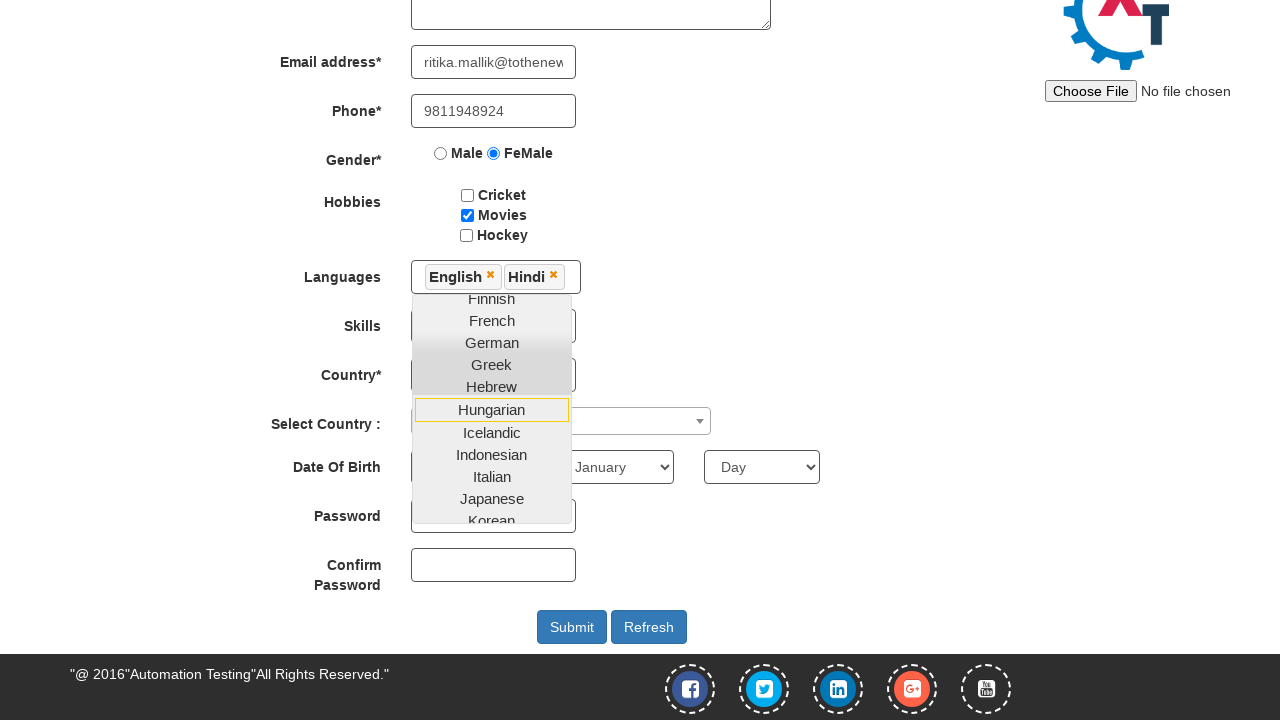

Selected day 9 for date of birth on select#daybox
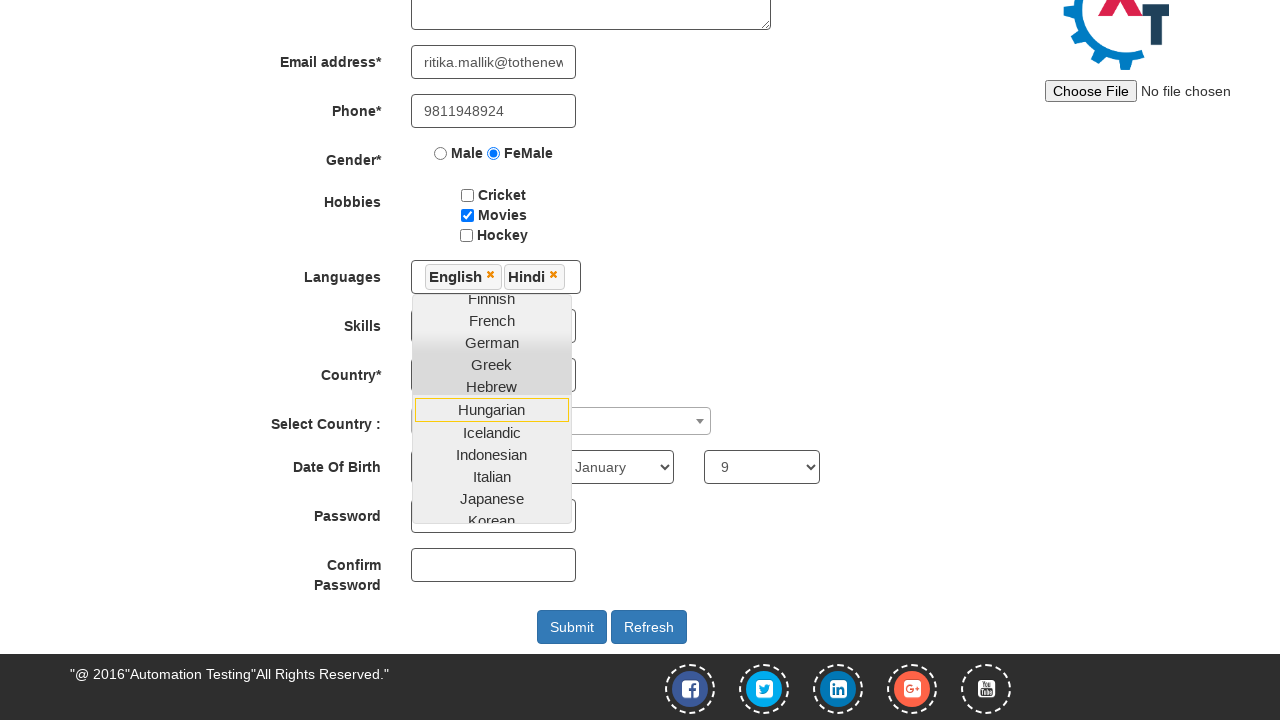

Filled password field with 'abcdefg' on input#firstpassword
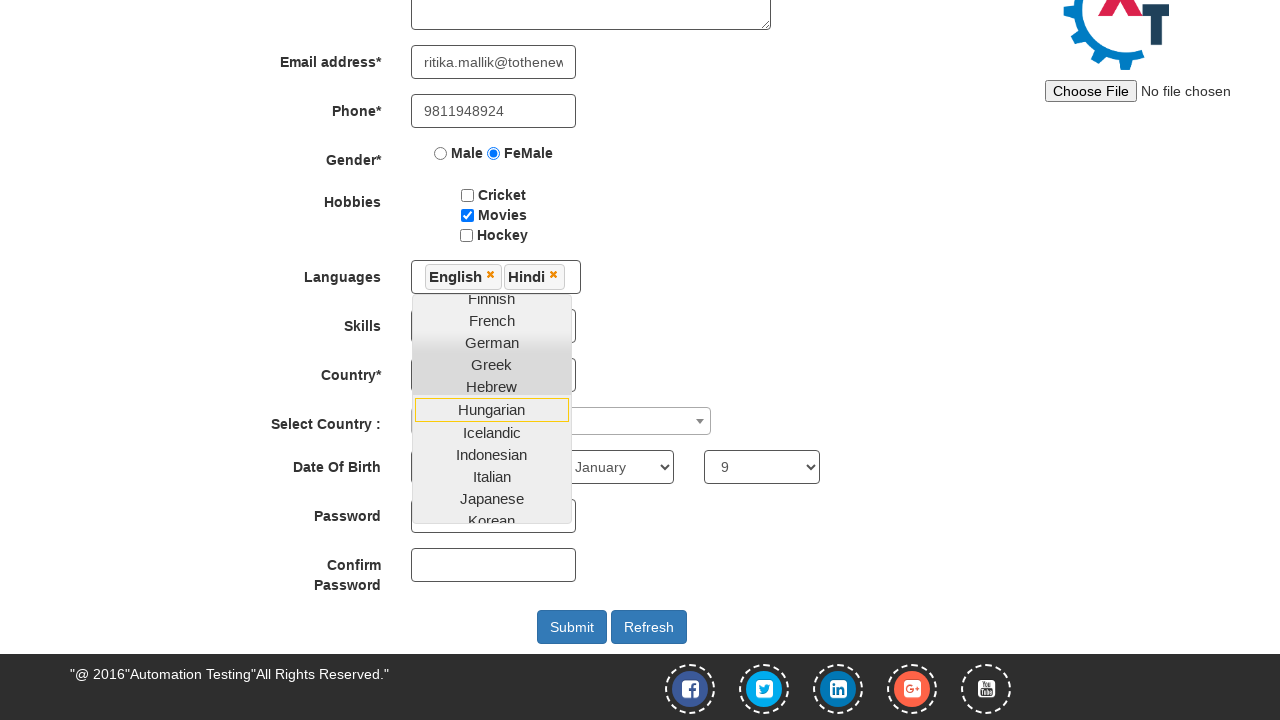

Filled confirm password field with 'abcdefg' on input#secondpassword
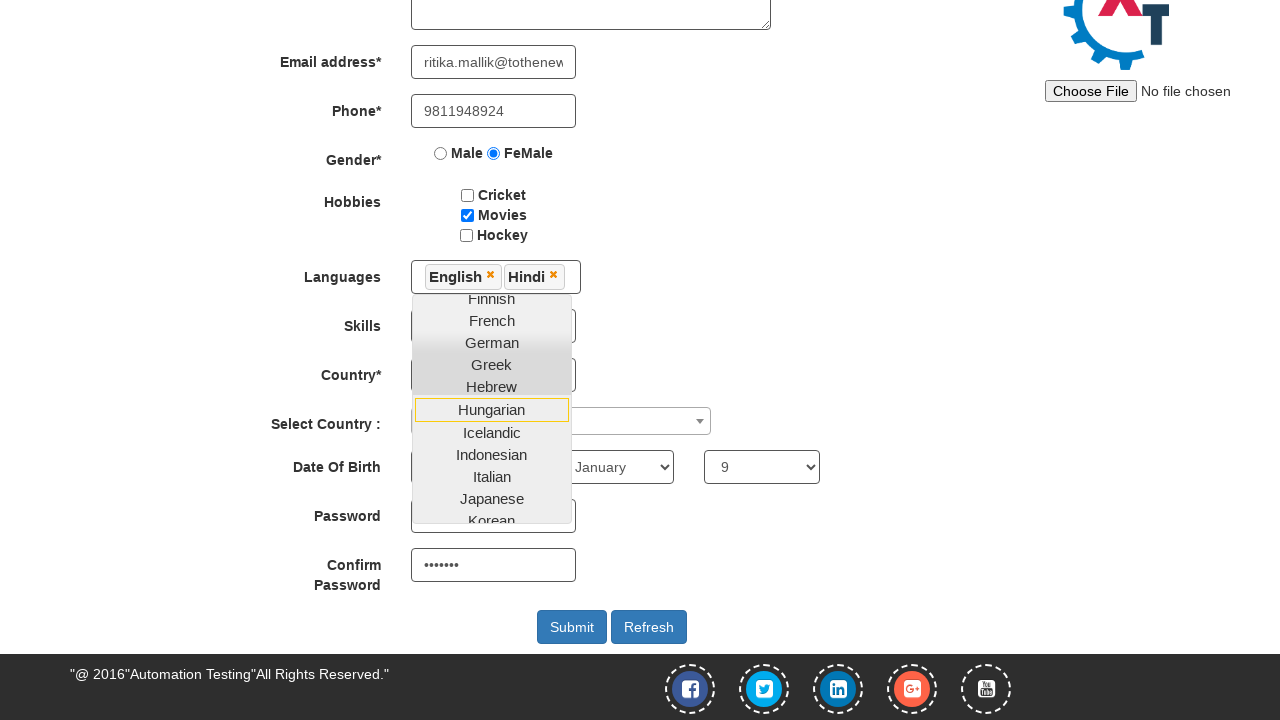

Clicked sign up button to submit the registration form at (572, 627) on button[value='sign up']
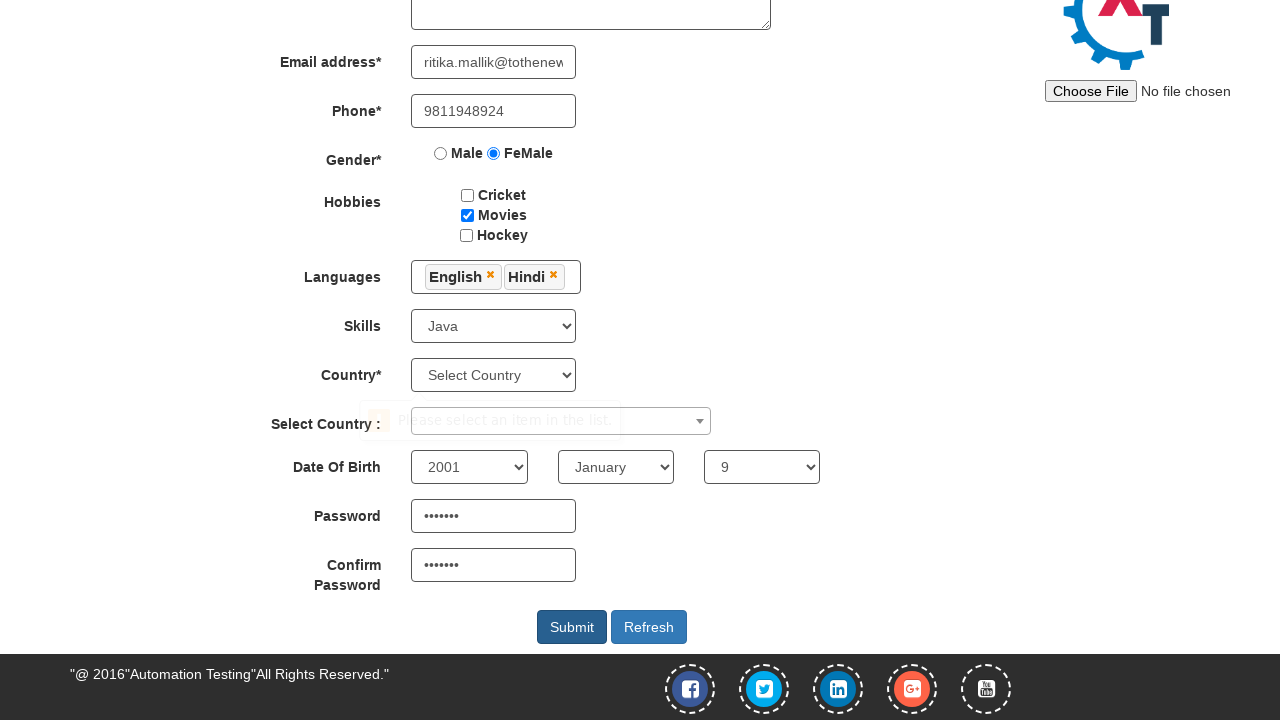

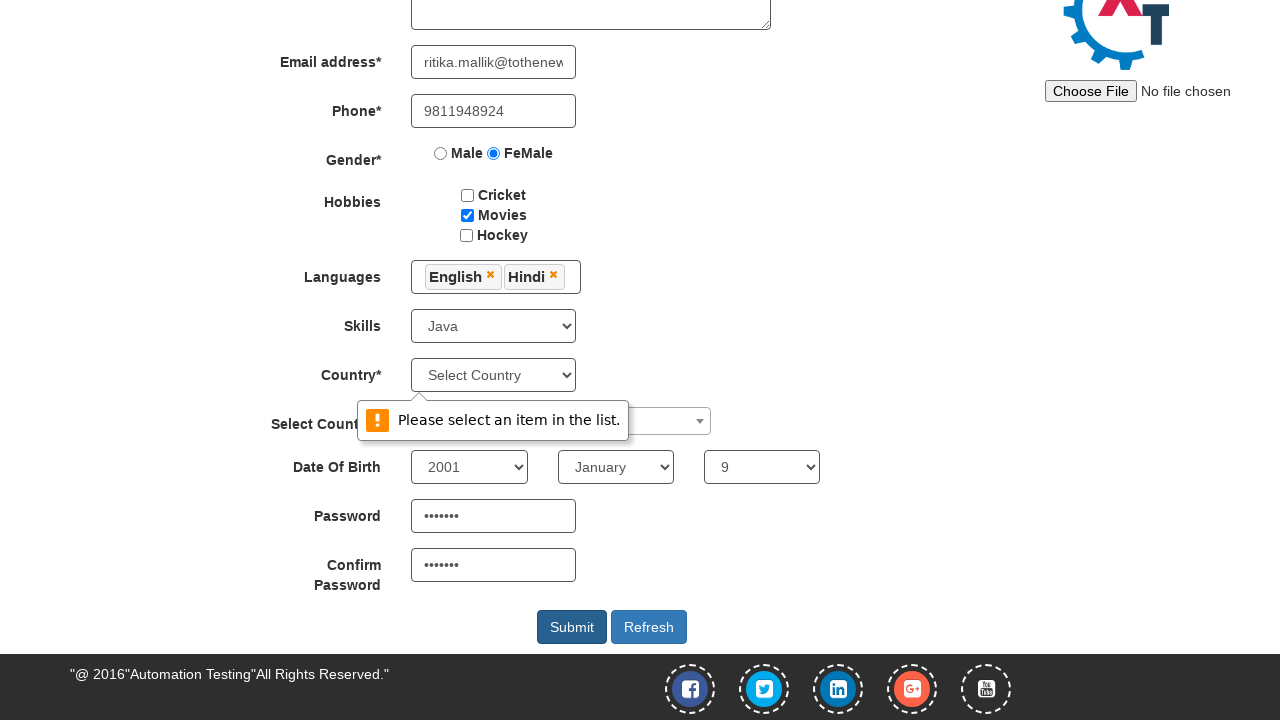